Tests JavaScript alert handling by entering a name, triggering an alert, accepting it, then triggering a confirmation alert and dismissing it.

Starting URL: https://rahulshettyacademy.com/AutomationPractice/

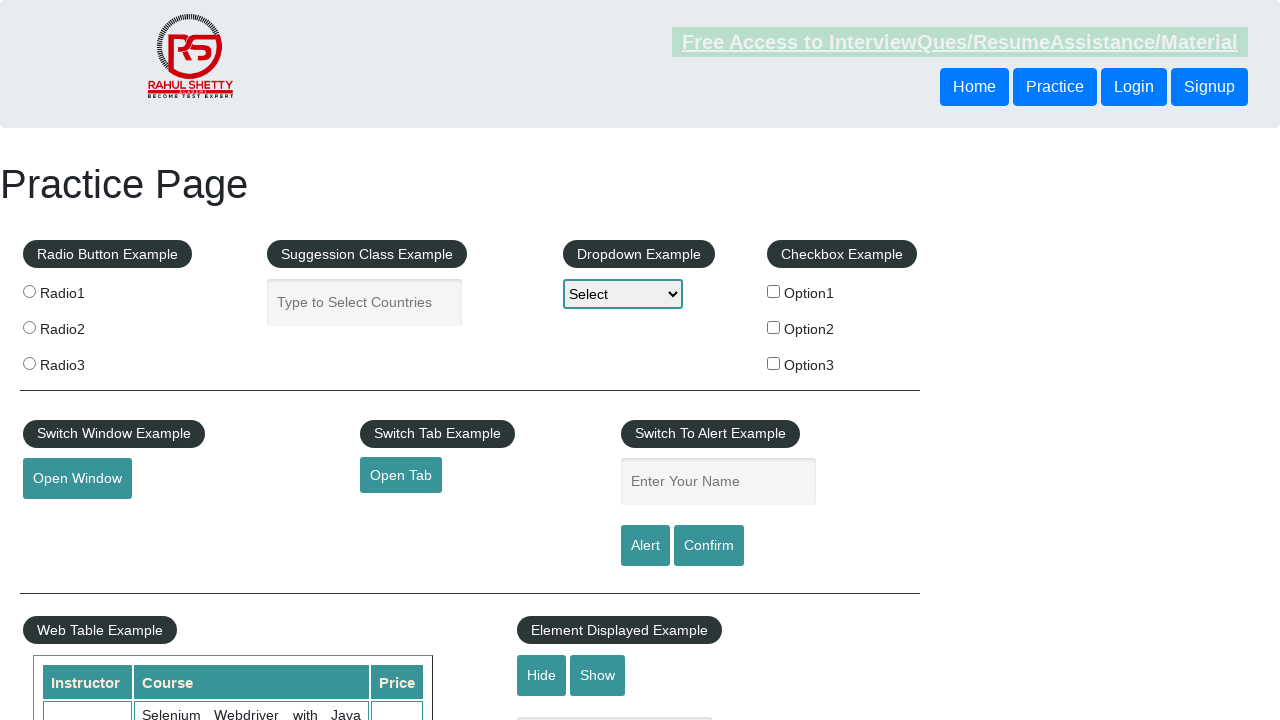

Entered name 'Priyanka' in the name input field on input#name[placeholder='Enter Your Name']
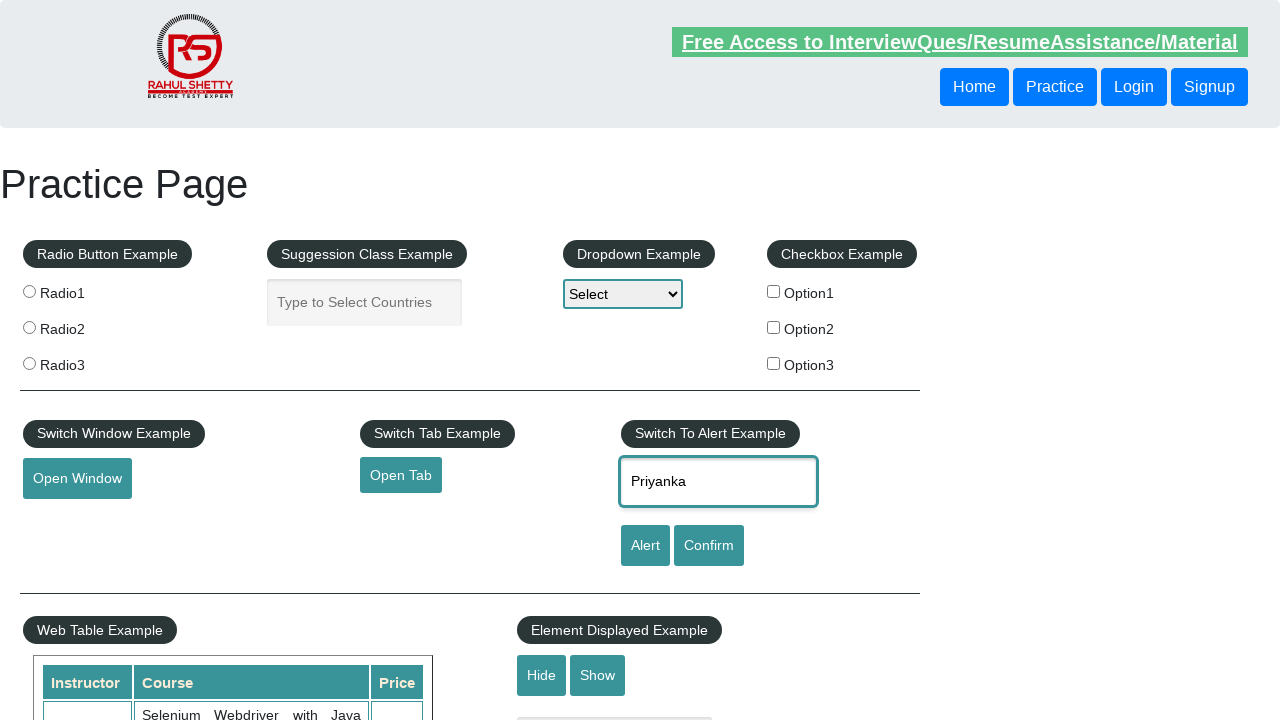

Clicked Alert button to trigger simple alert at (645, 546) on #alertbtn
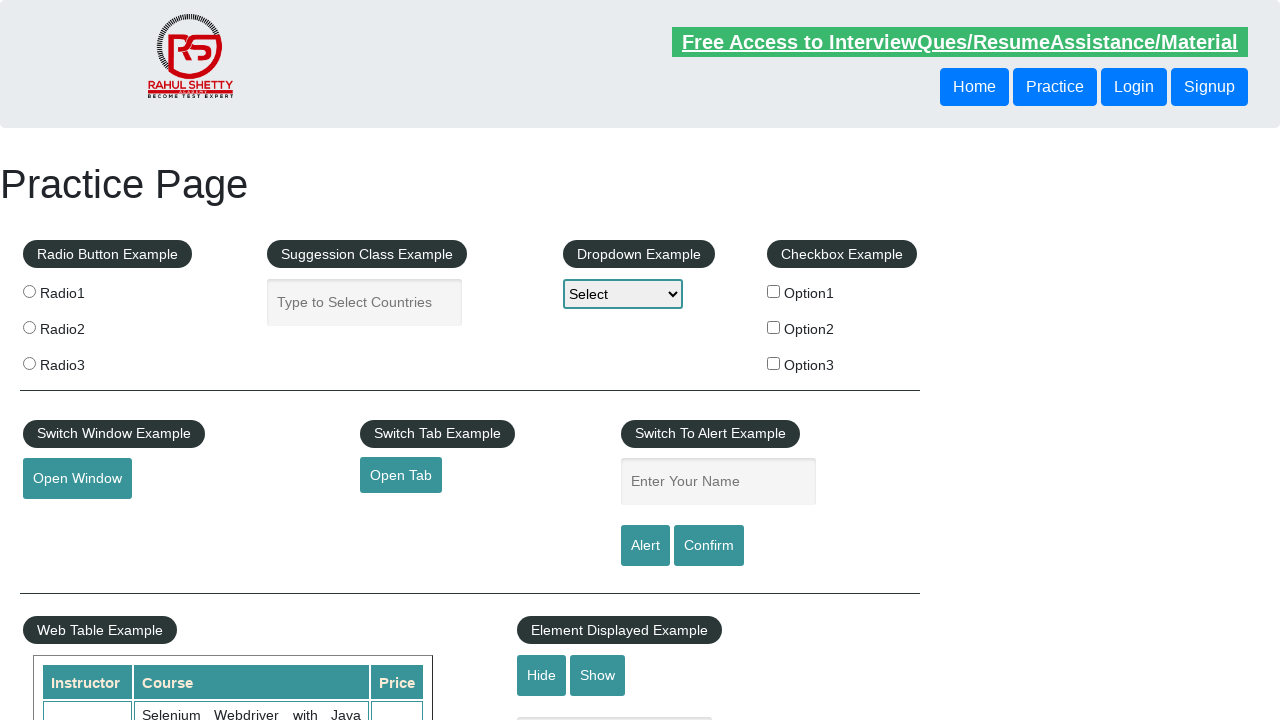

Set up dialog handler to accept alerts
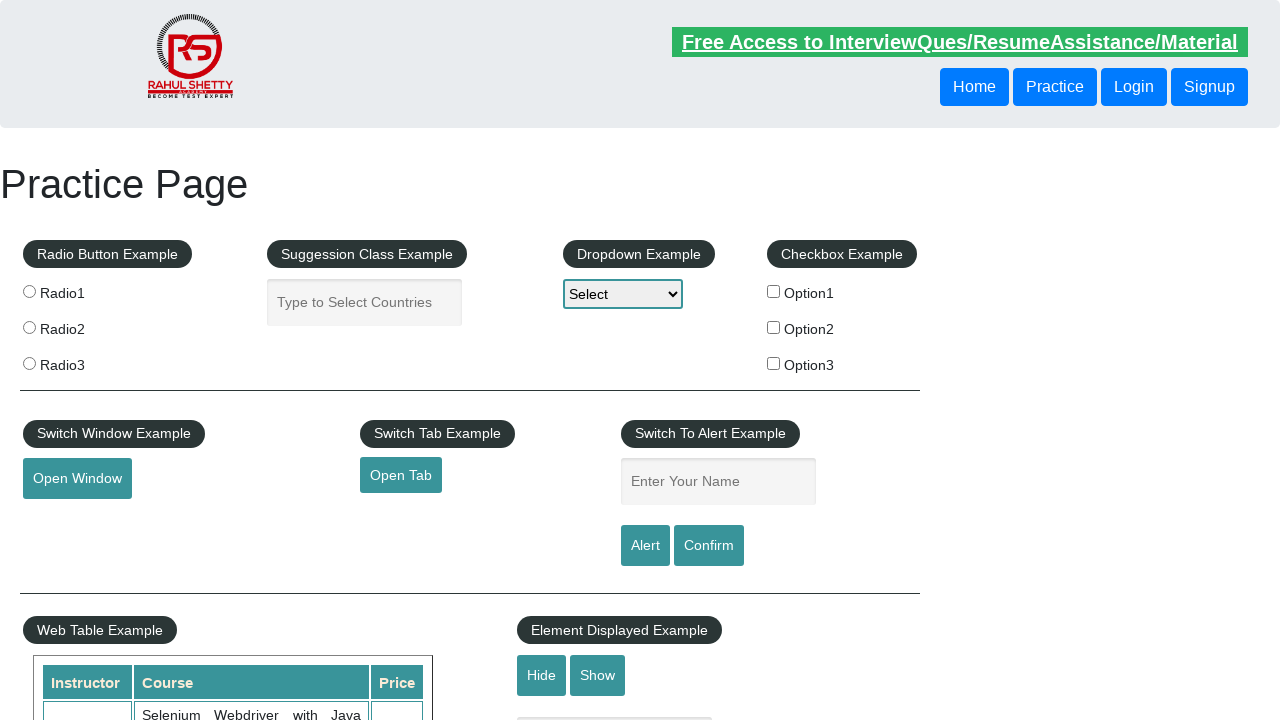

Waited for alert to appear and be handled
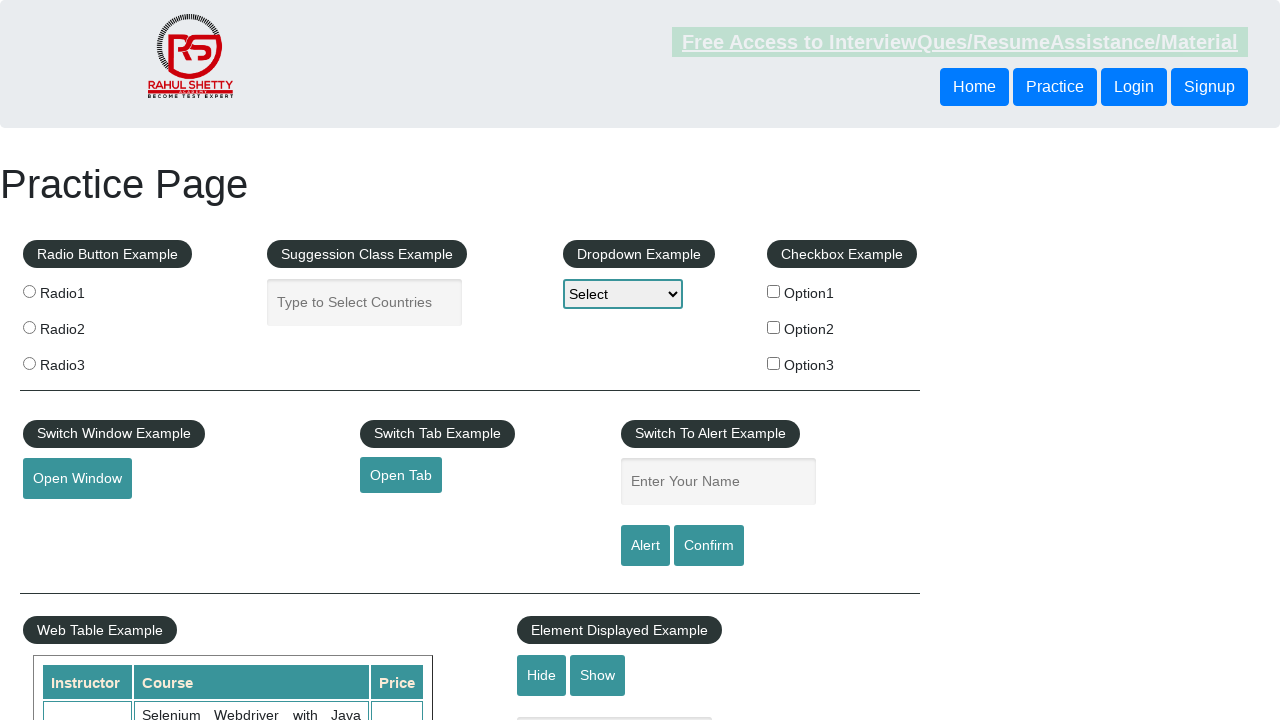

Set up dialog handler to dismiss confirmation dialogs
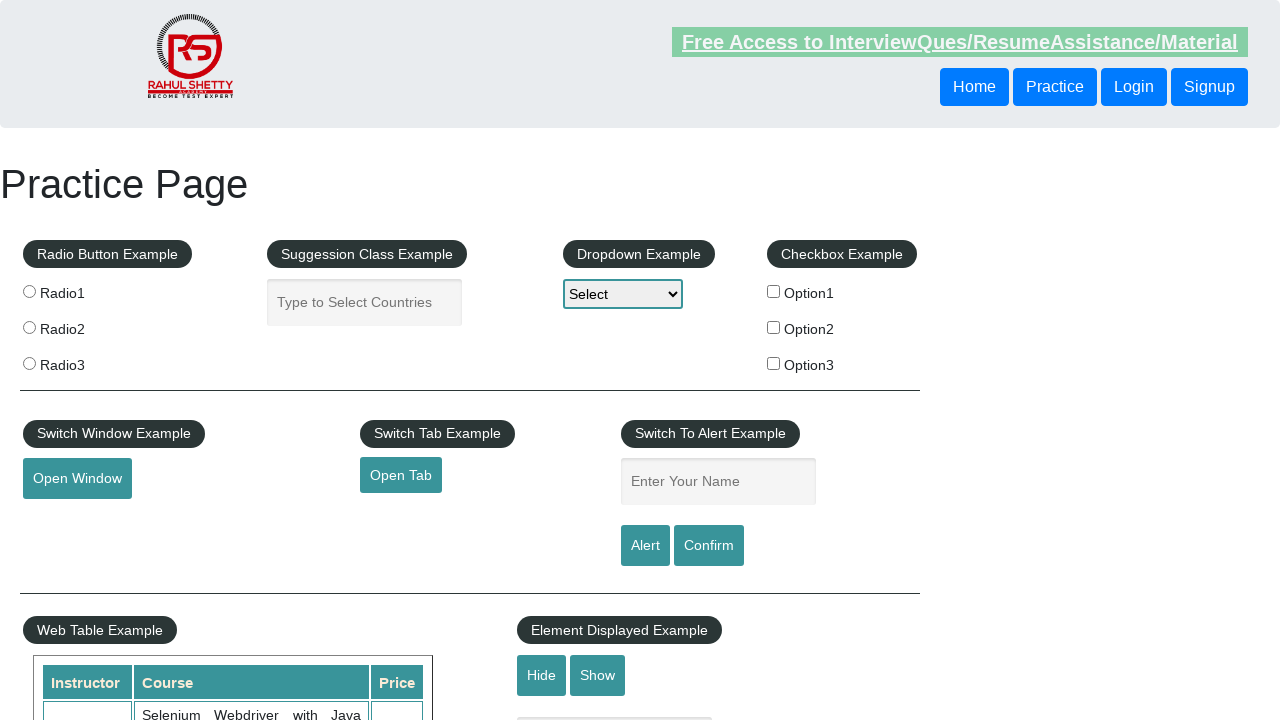

Clicked Confirm button to trigger confirmation alert at (709, 546) on input#confirmbtn[value='Confirm']
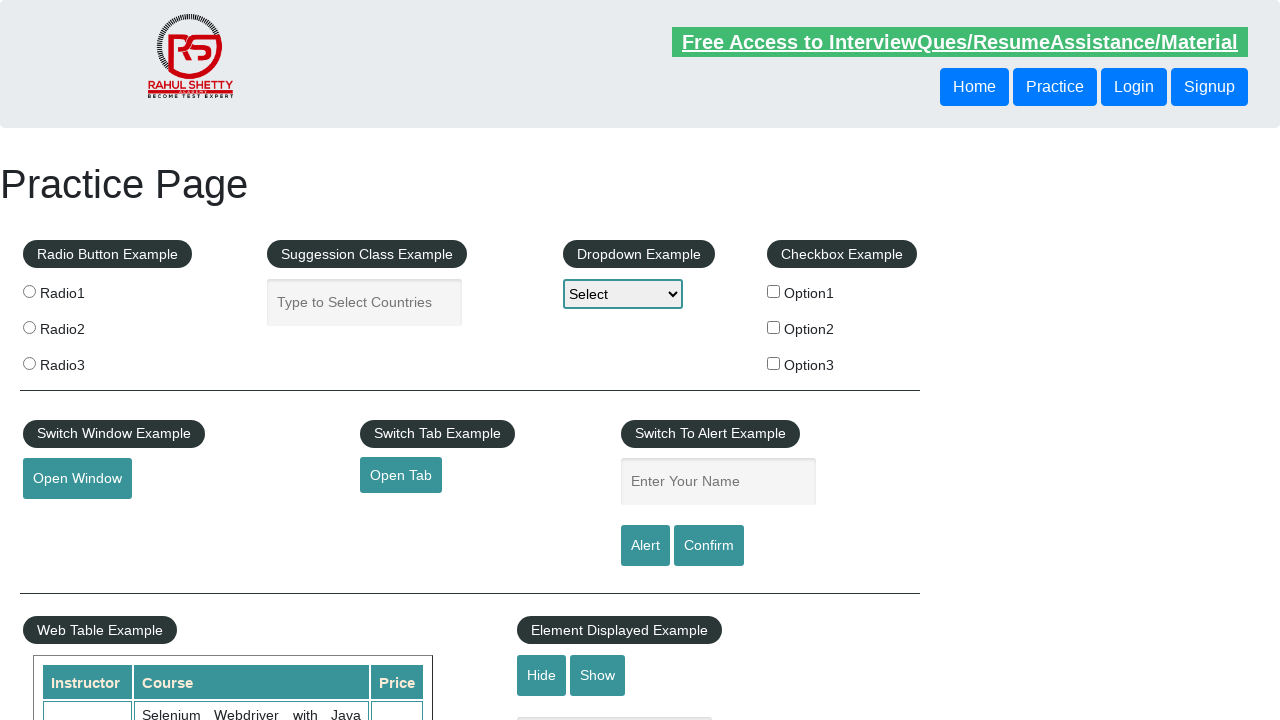

Waited for confirmation dialog to be handled and dismissed
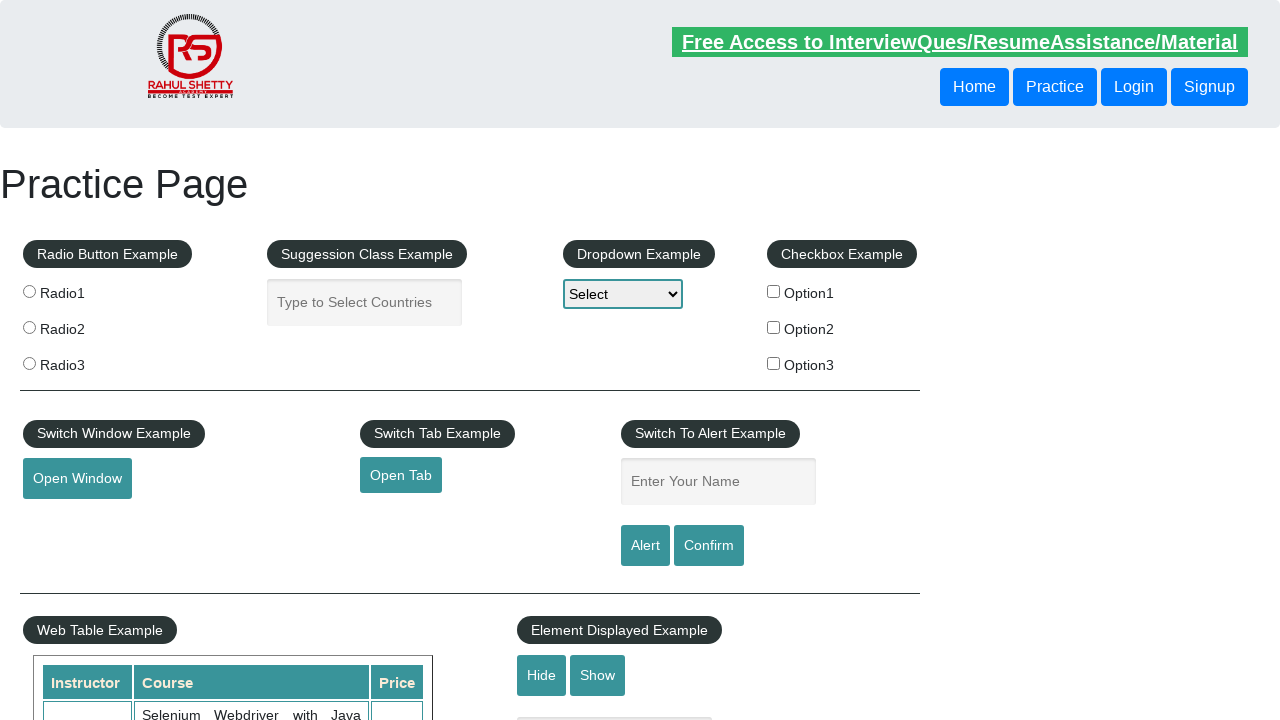

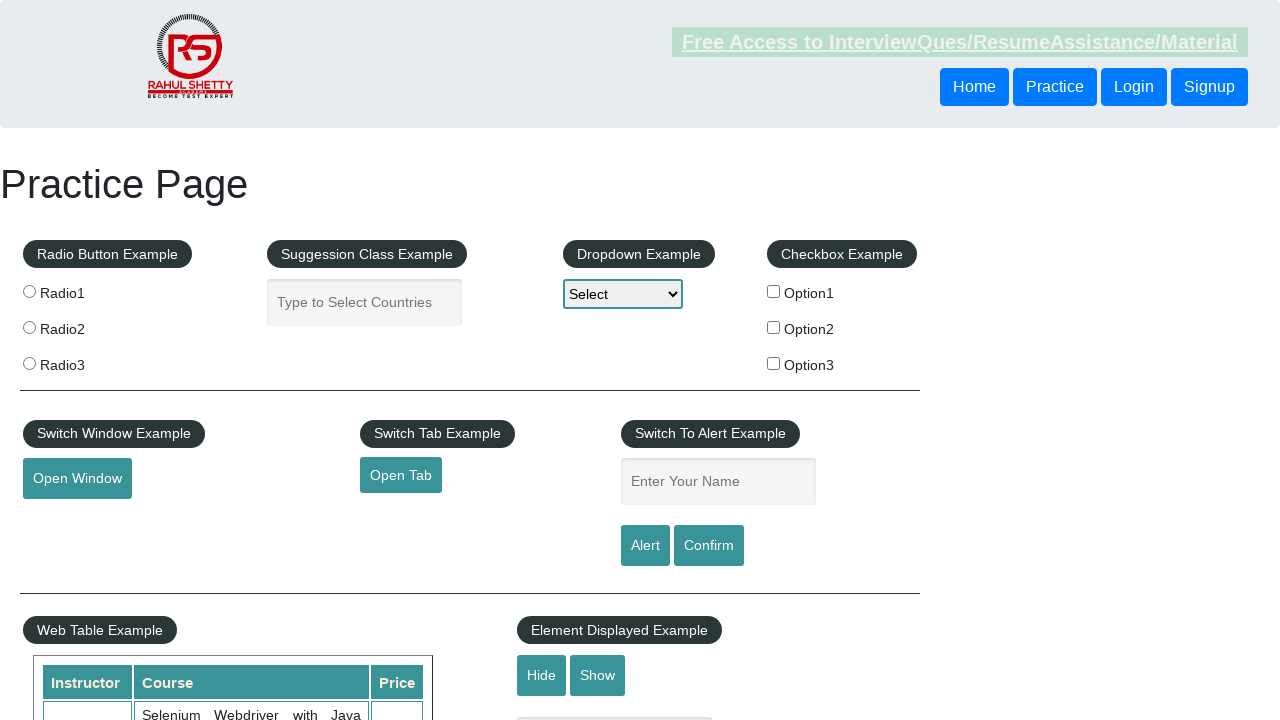